Navigates to the Playwright documentation homepage, clicks the "Get started" link, and verifies the URL changes to contain "intro".

Starting URL: https://playwright.dev/

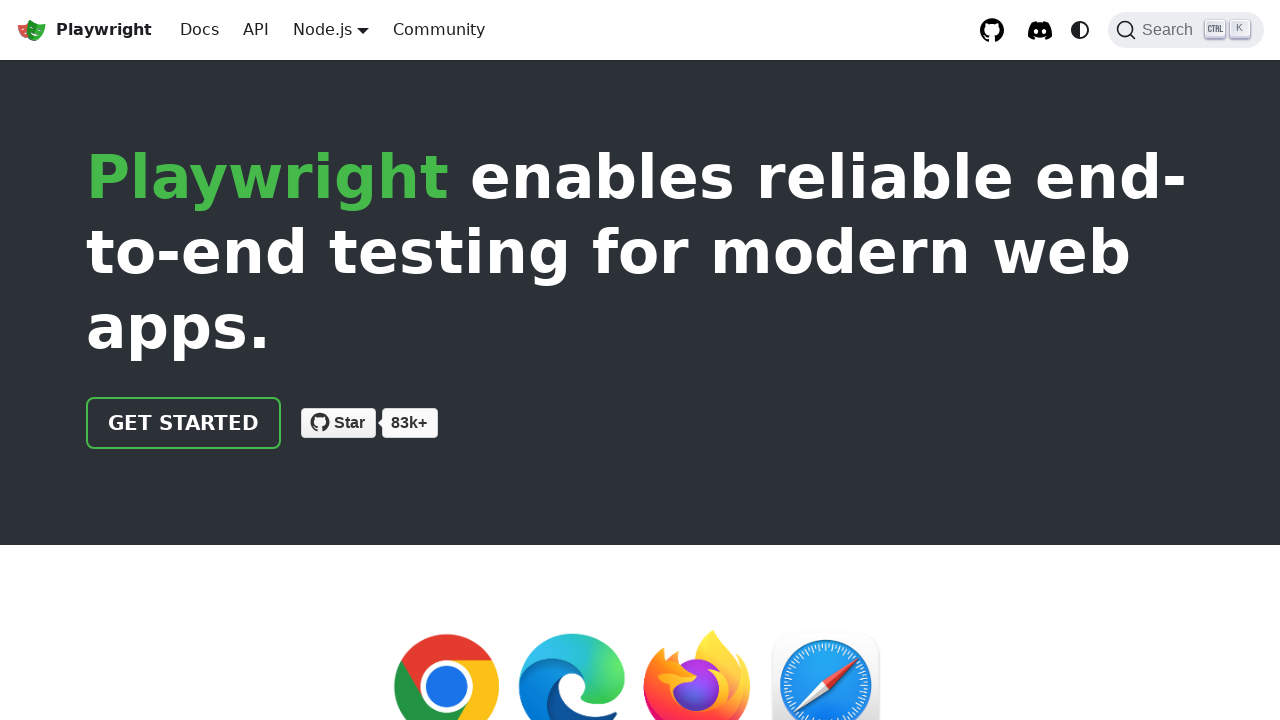

Clicked the 'Get started' link at (184, 423) on internal:role=link[name="Get started"i]
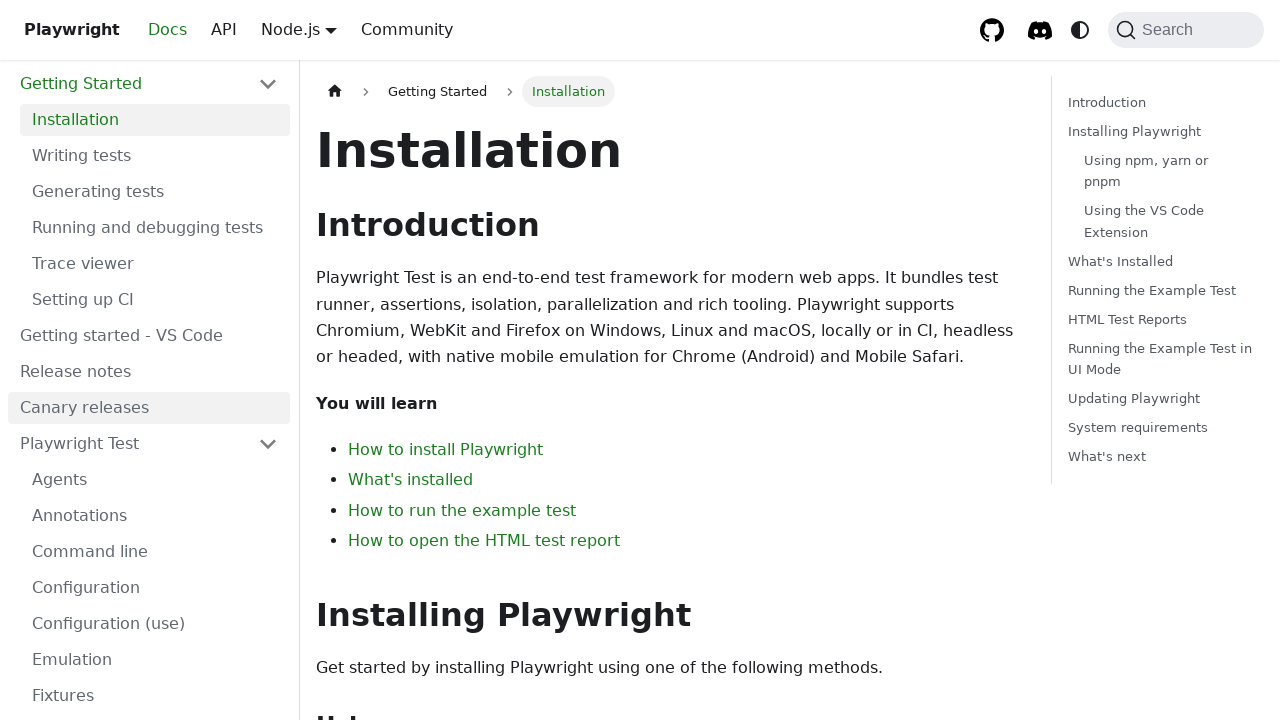

URL changed to contain 'intro' - navigation completed
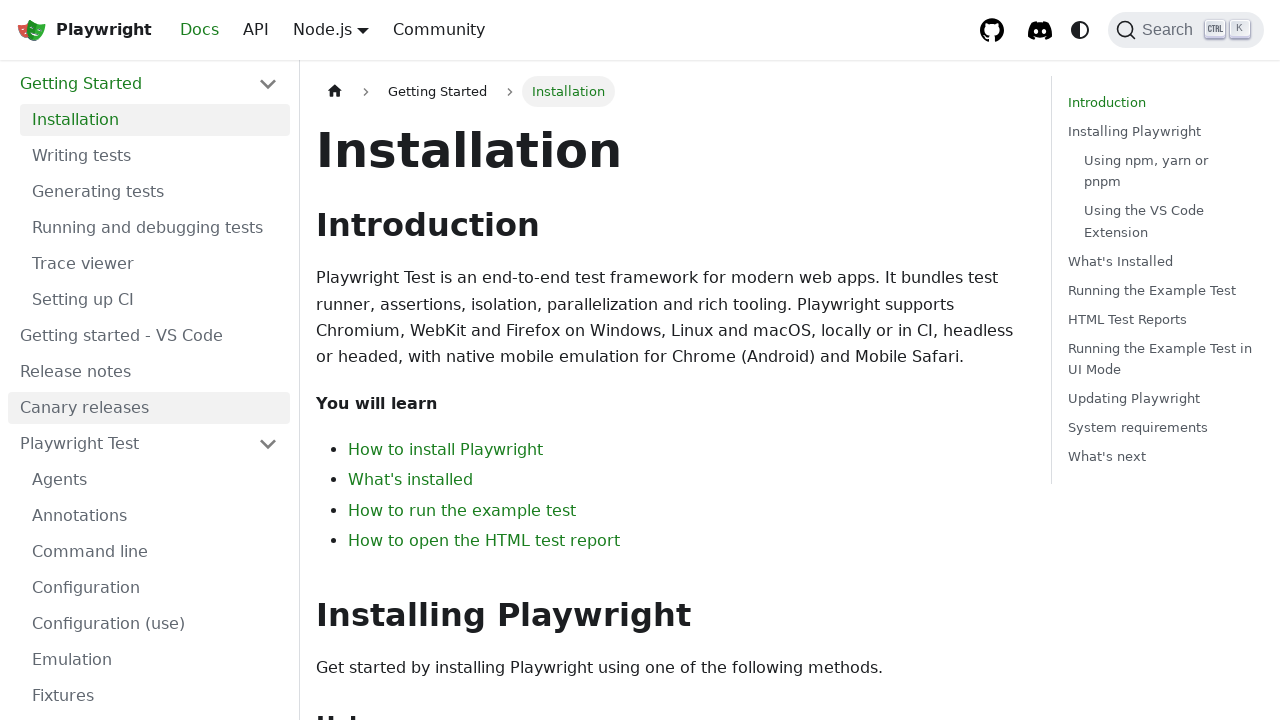

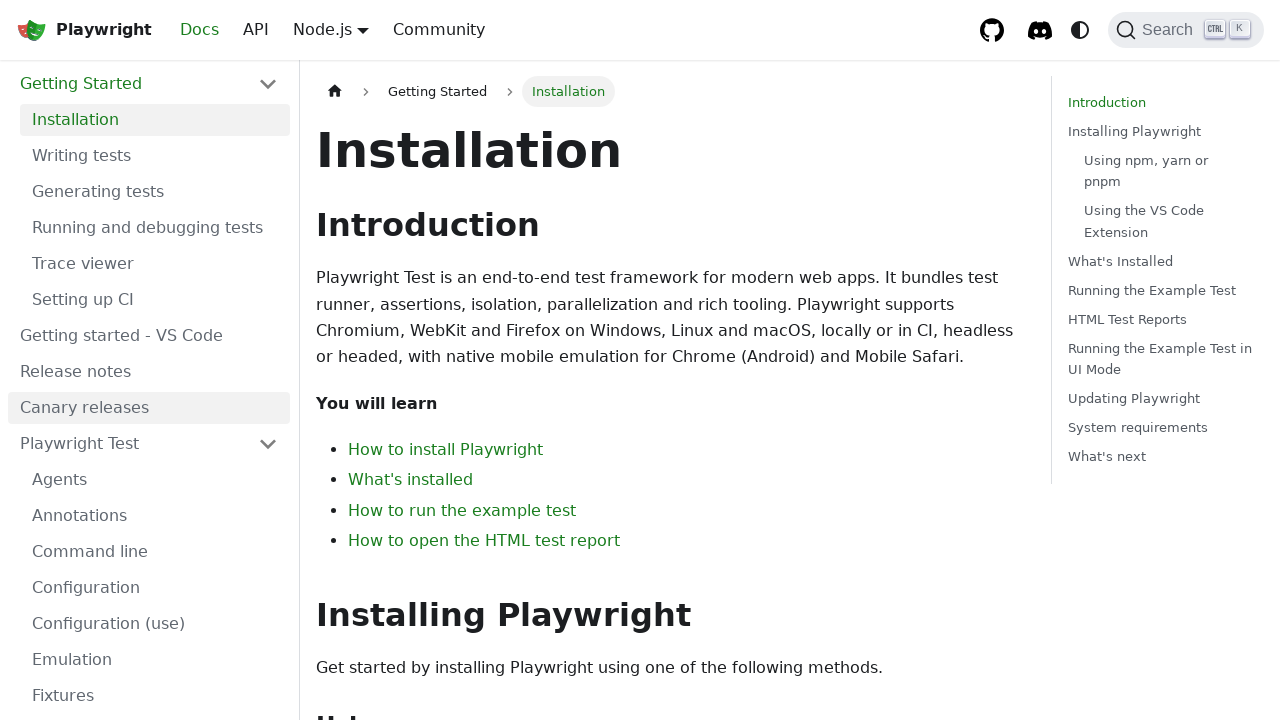